Navigates to the Vatra website homepage and verifies it loads successfully

Starting URL: https://vatra.com/

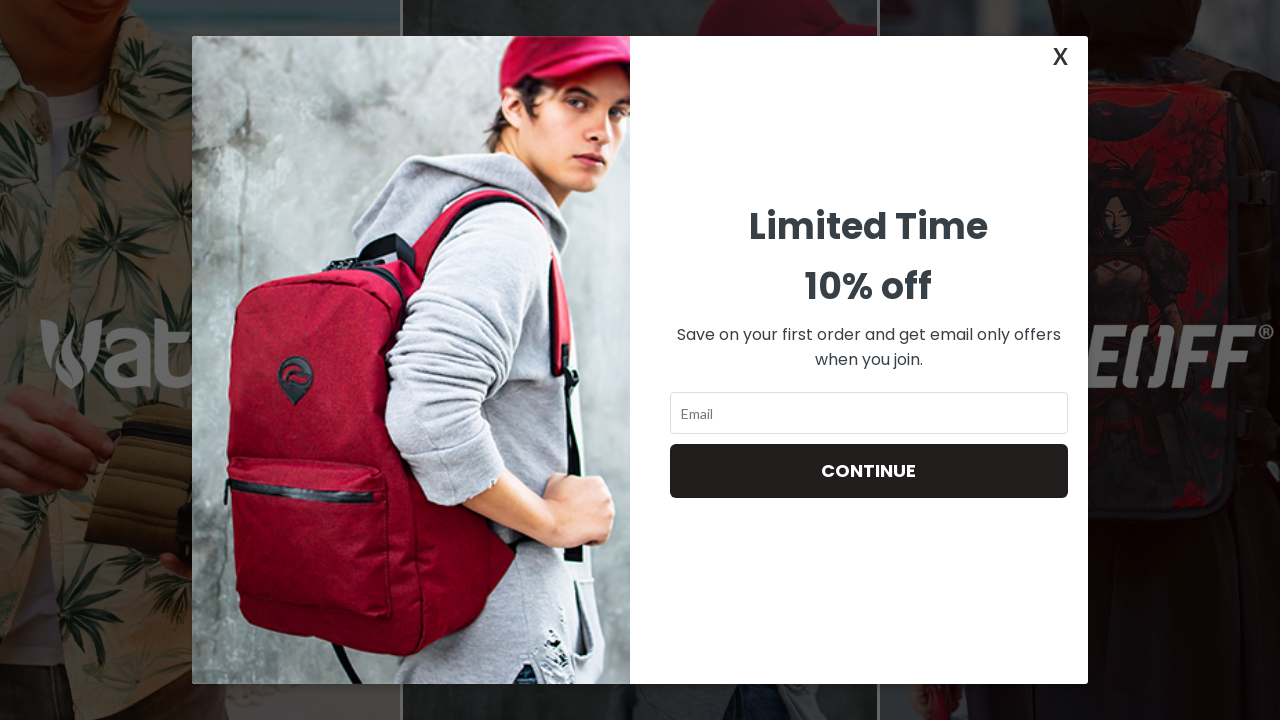

Waited for page to fully load (domcontentloaded state)
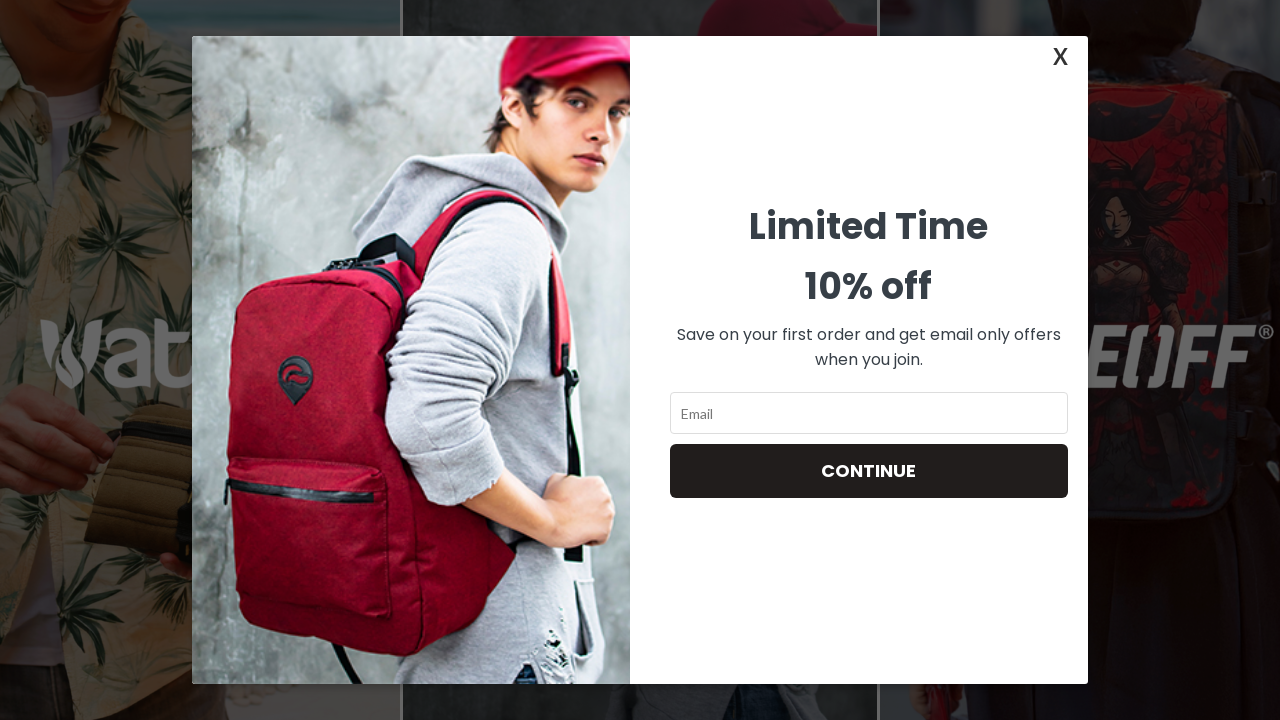

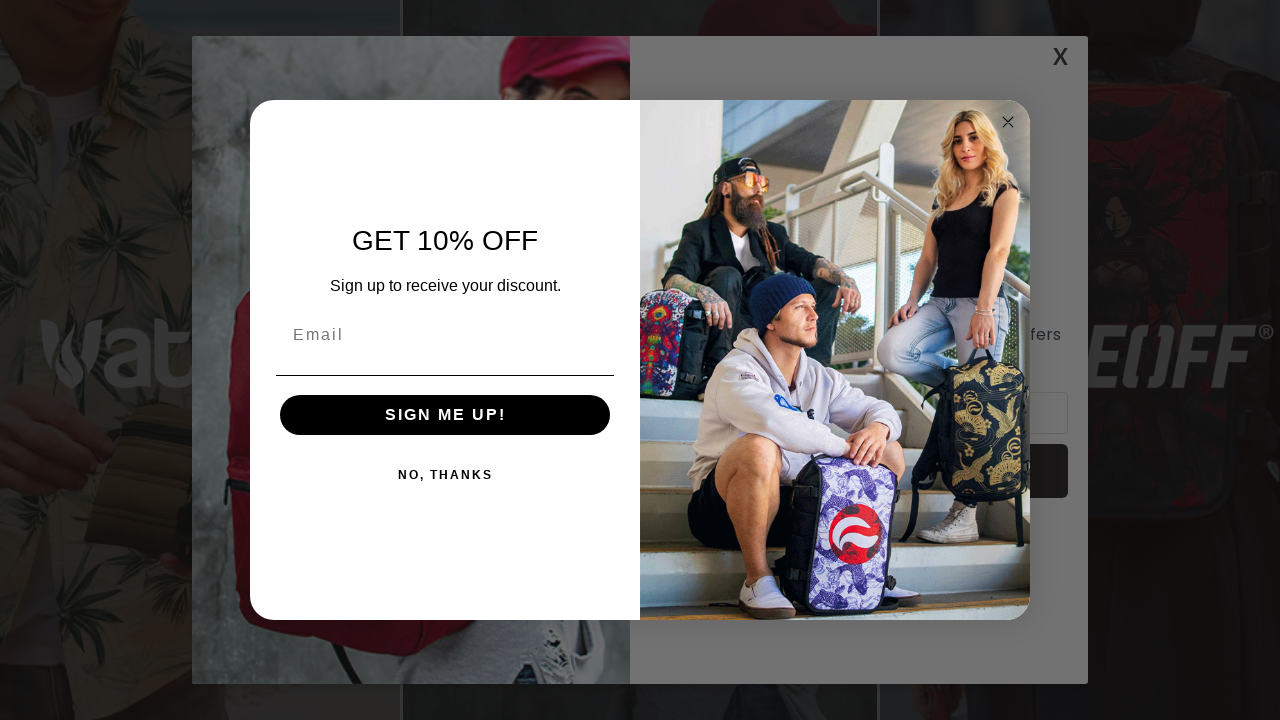